Tests double-click and right-click interactions on a button element on the test automation practice blog

Starting URL: https://testautomationpractice.blogspot.com/

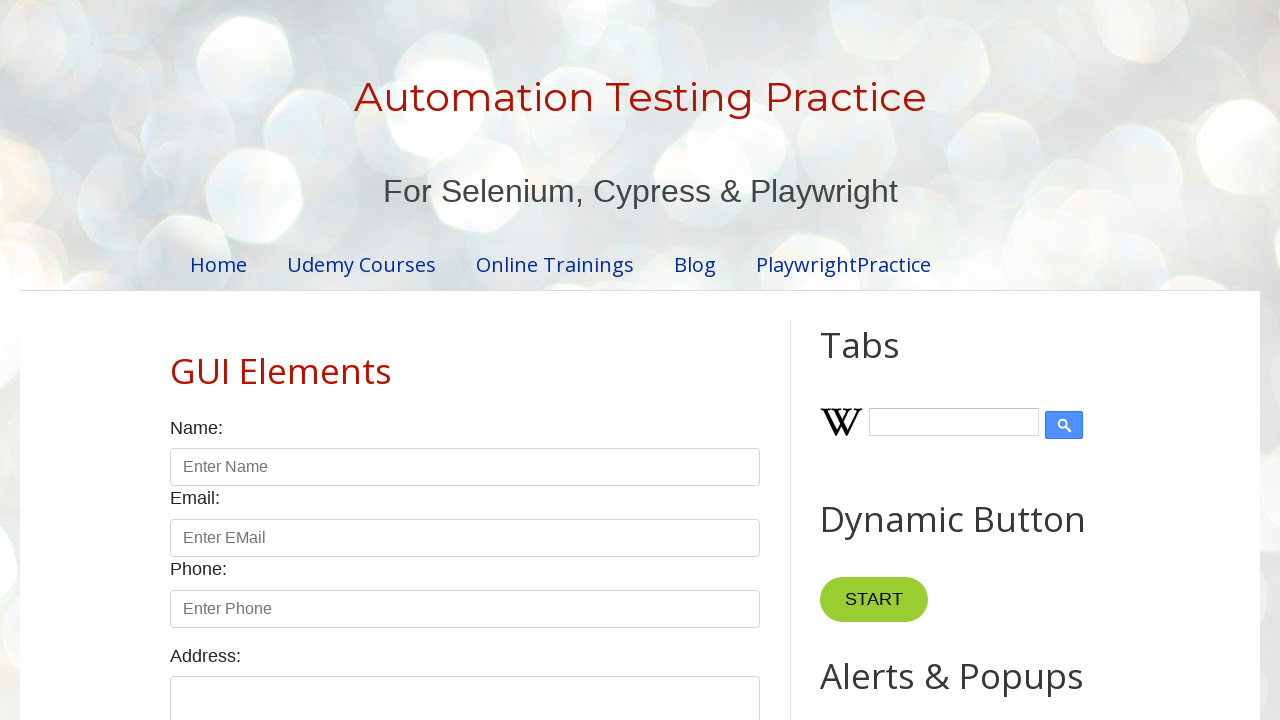

Located button element for double-click and right-click testing
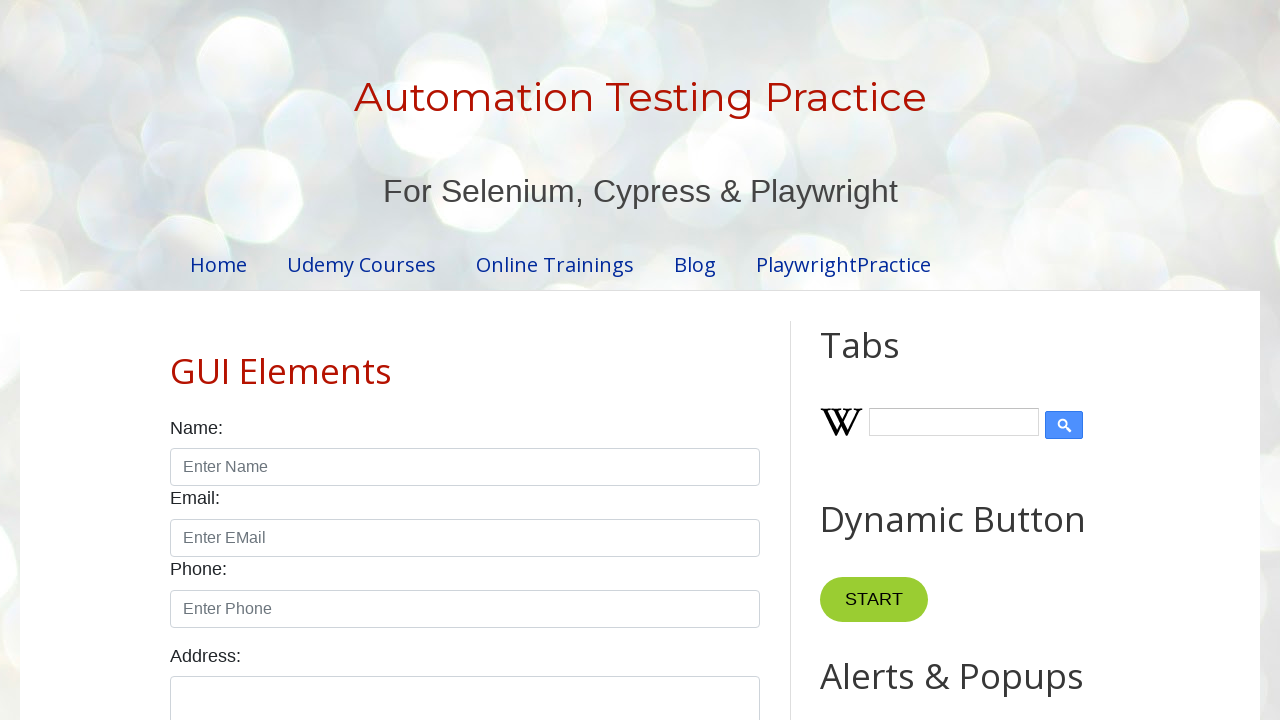

Performed double-click on button element at (885, 360) on //*[@id="HTML10"]/div[1]/button
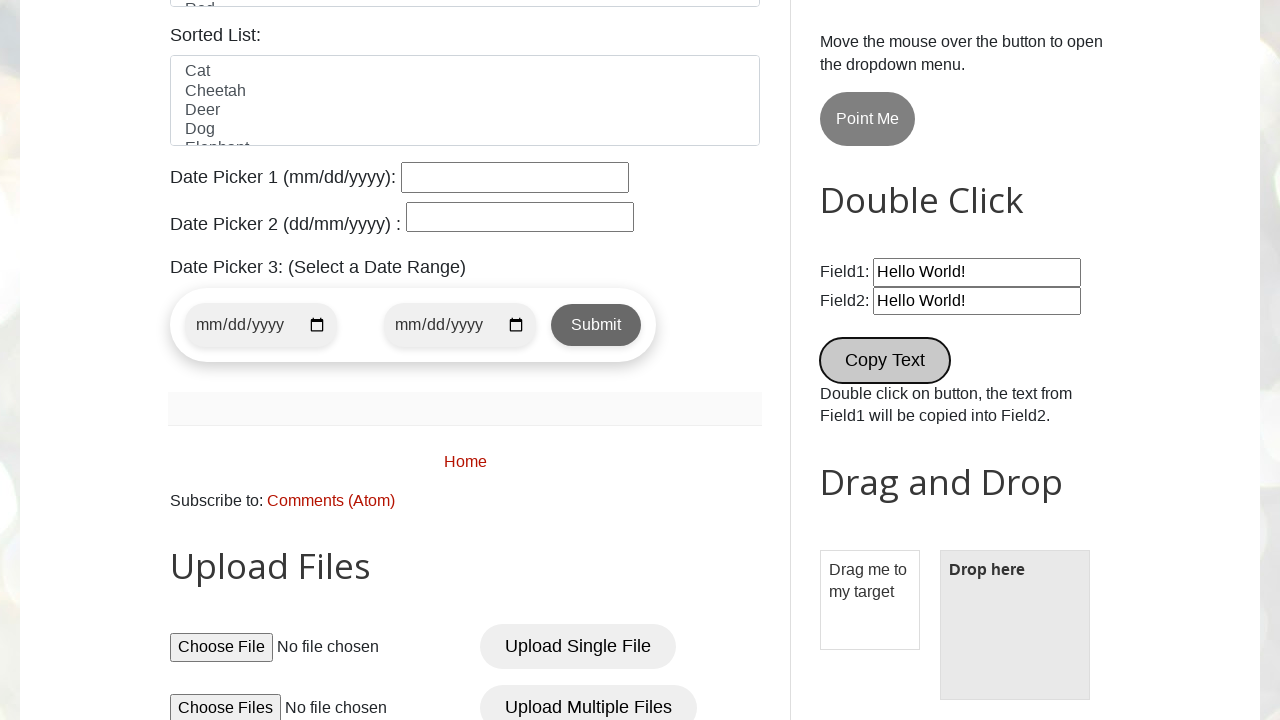

Performed right-click on button element at (885, 360) on //*[@id="HTML10"]/div[1]/button
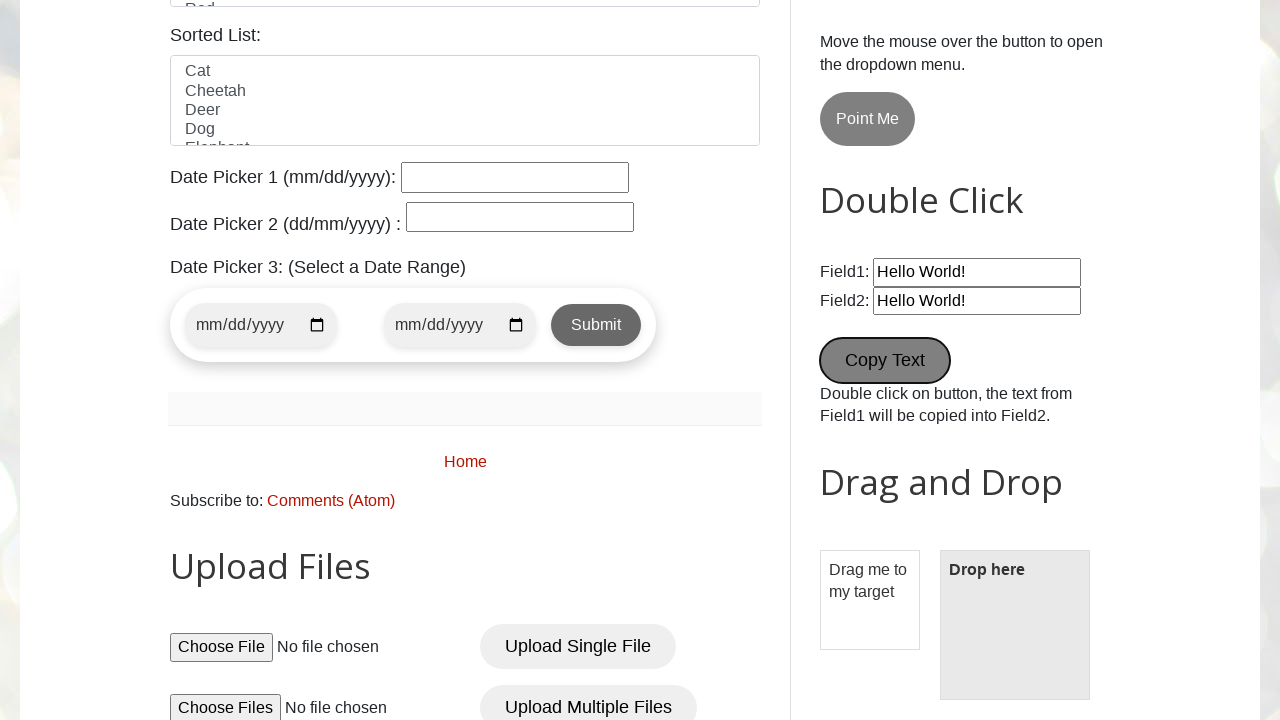

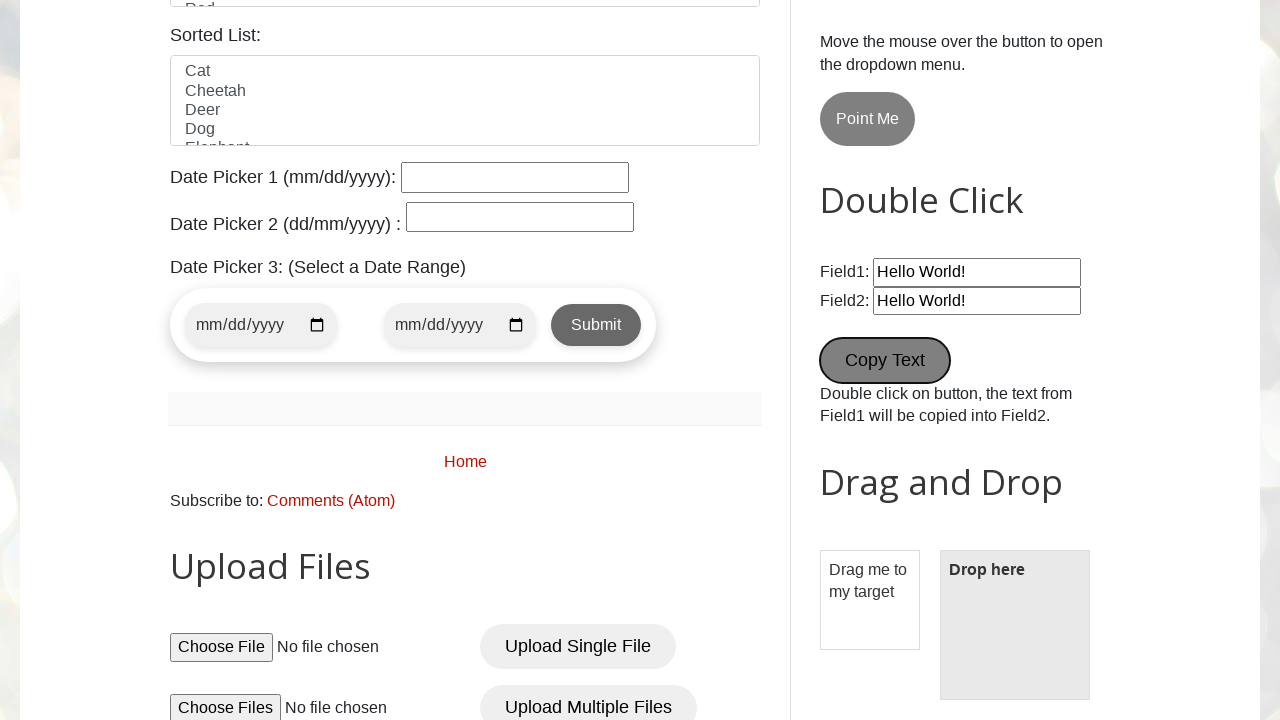